Tests unmarking todo items as complete by unchecking their checkboxes

Starting URL: https://demo.playwright.dev/todomvc

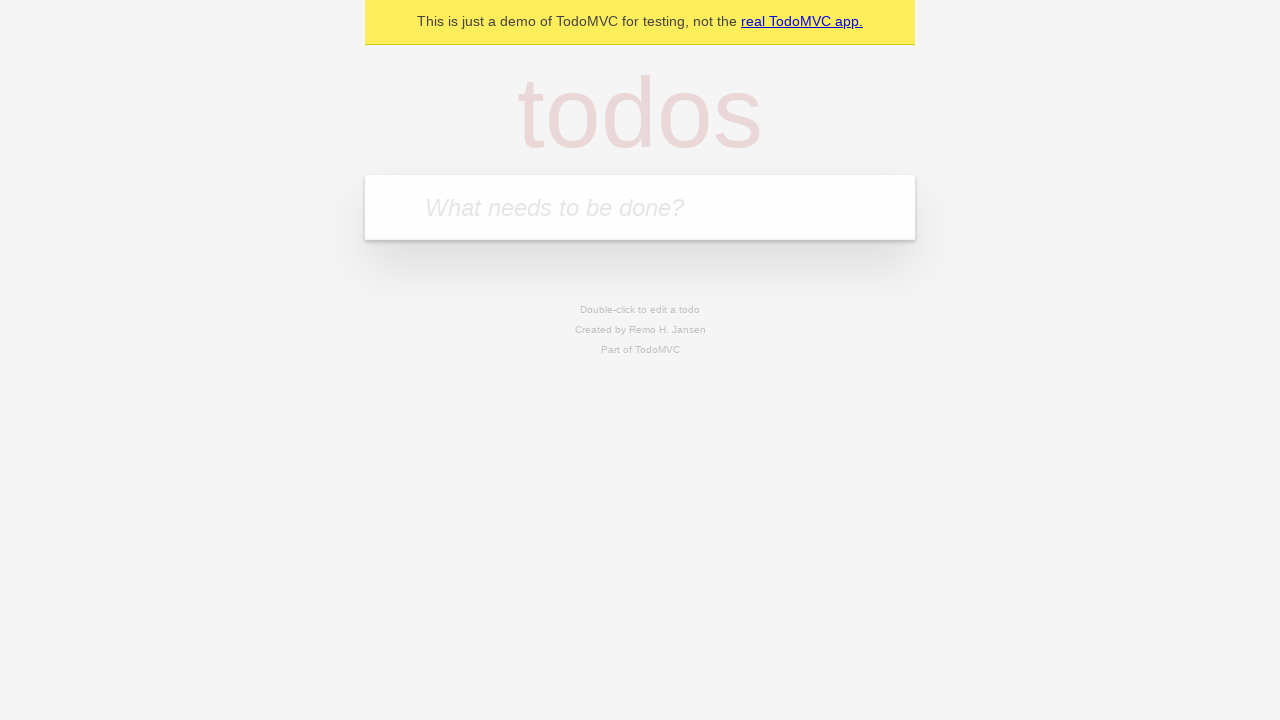

Filled todo input with 'buy some cheese' on internal:attr=[placeholder="What needs to be done?"i]
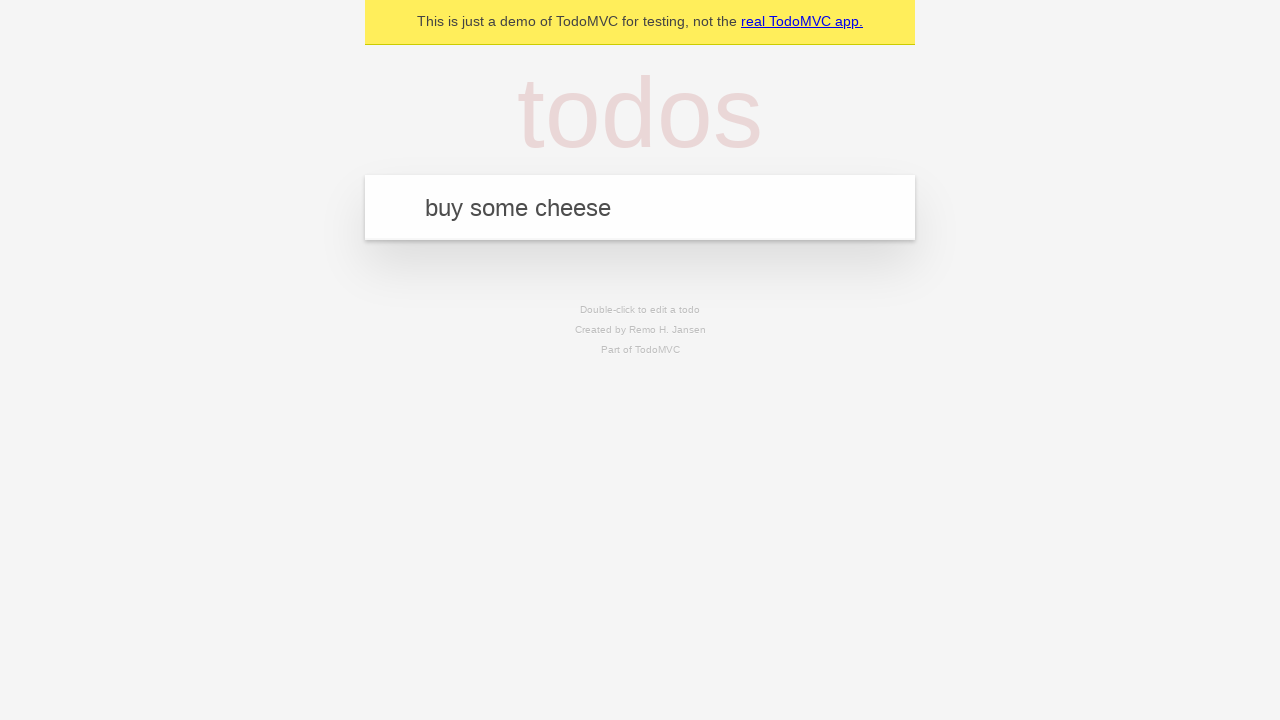

Pressed Enter to create todo item 'buy some cheese' on internal:attr=[placeholder="What needs to be done?"i]
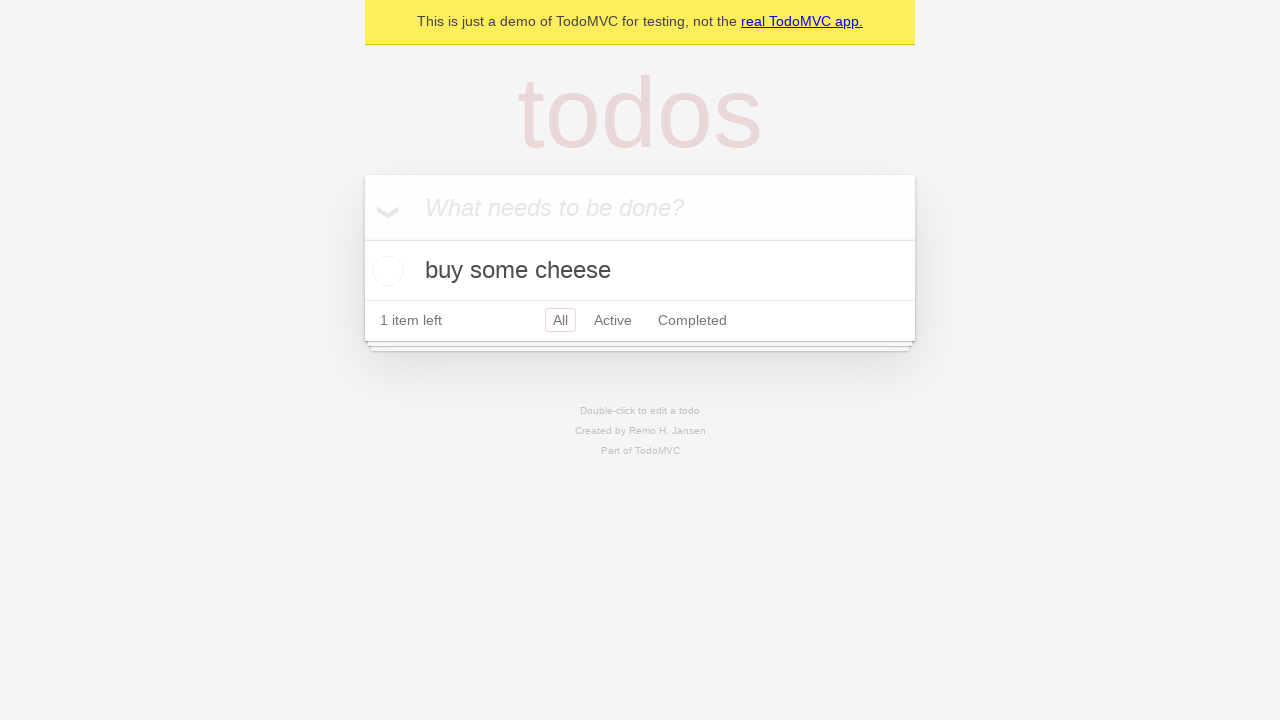

Filled todo input with 'feed the cat' on internal:attr=[placeholder="What needs to be done?"i]
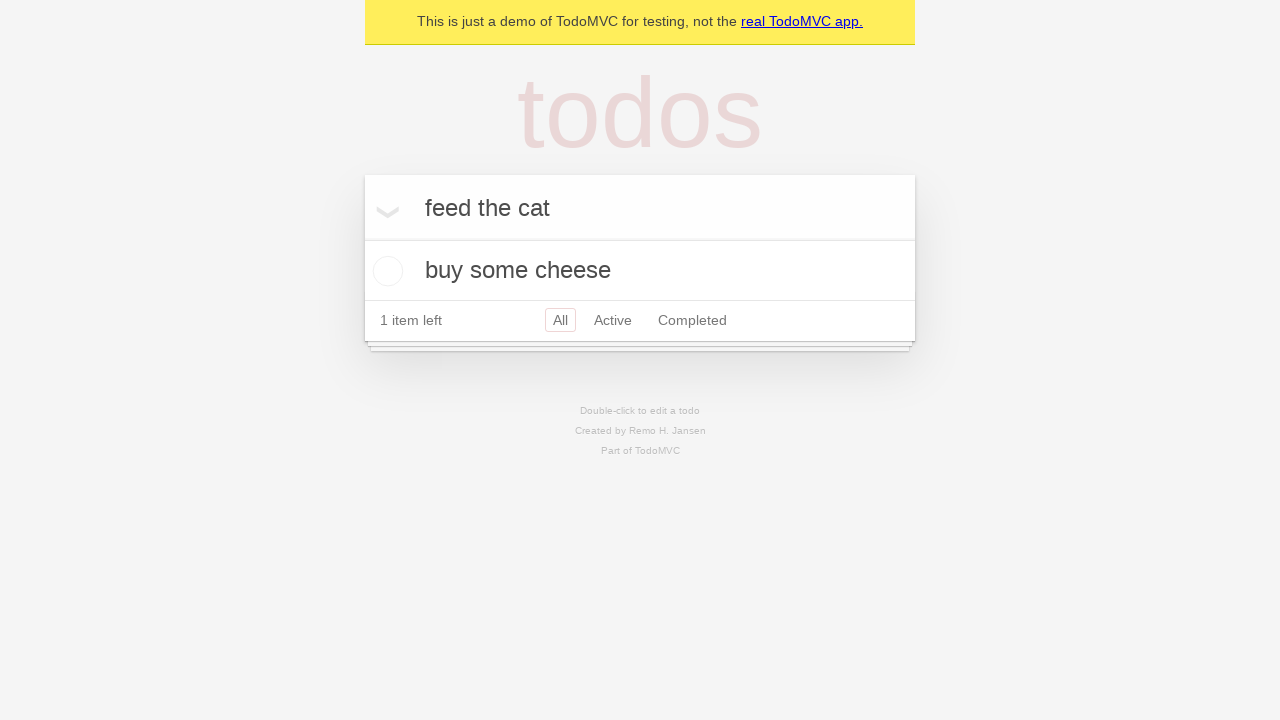

Pressed Enter to create todo item 'feed the cat' on internal:attr=[placeholder="What needs to be done?"i]
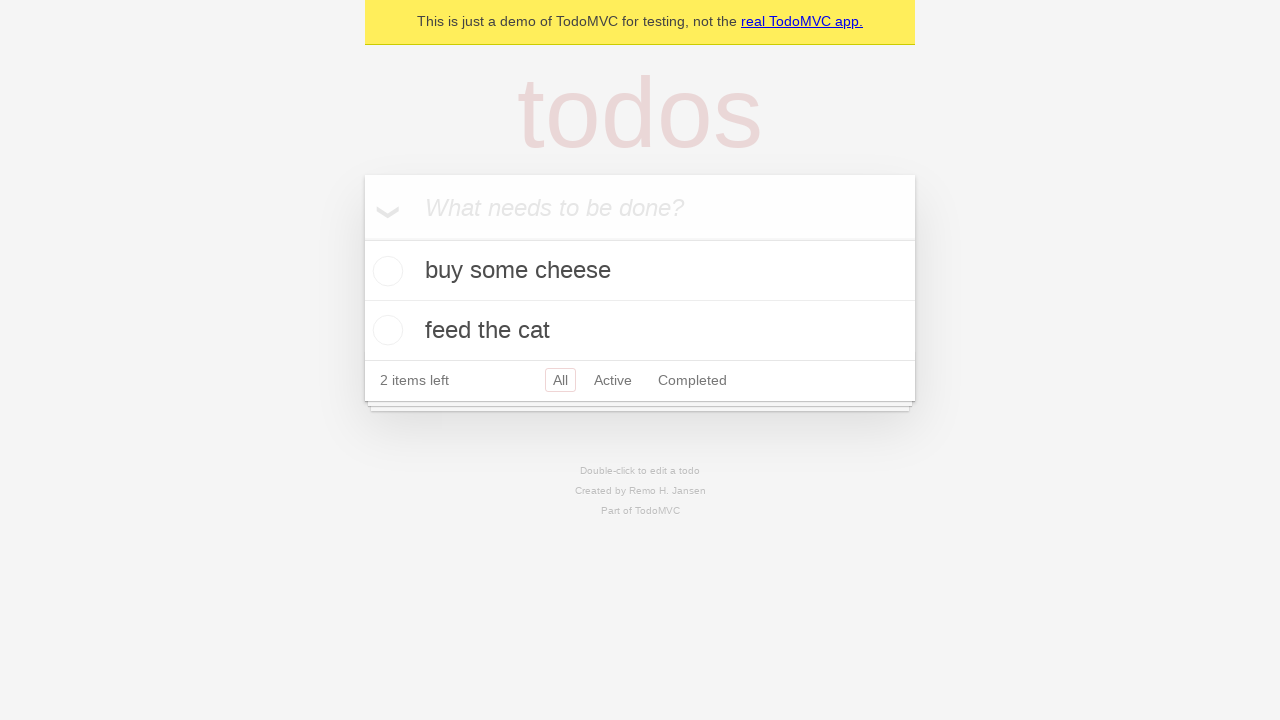

Located first todo item
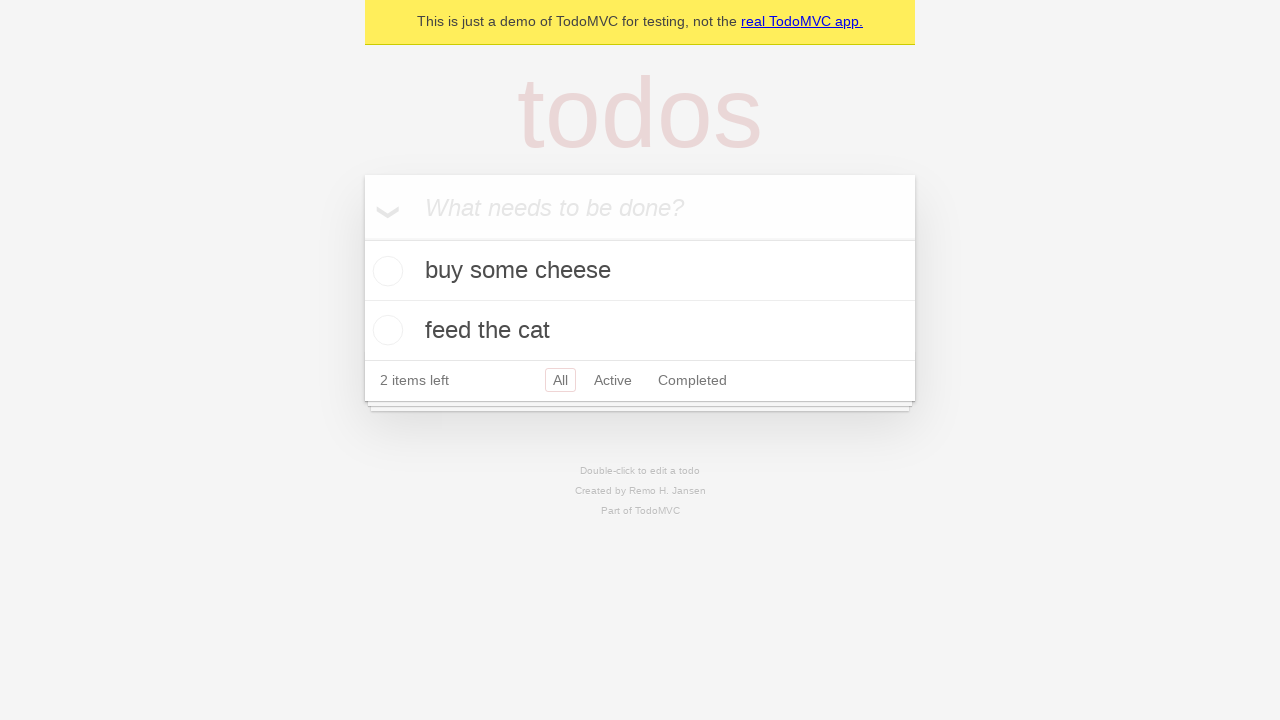

Located checkbox for first todo item
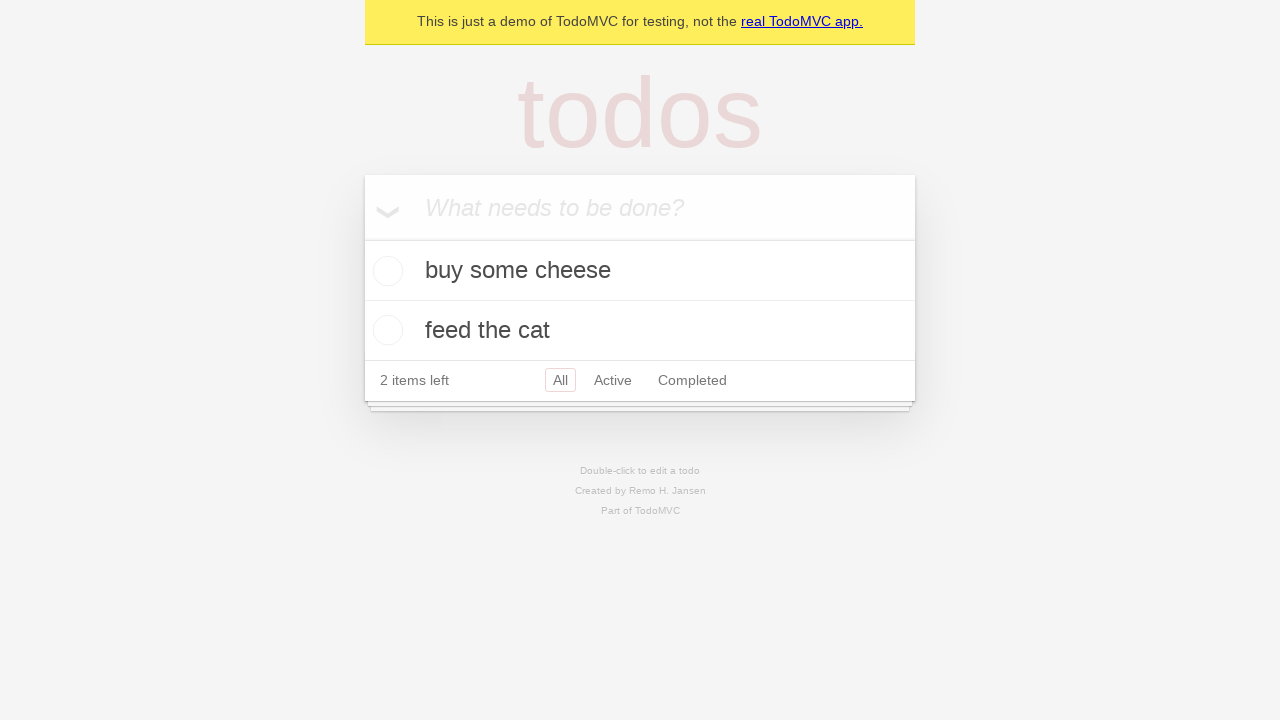

Checked first todo item as complete at (385, 271) on internal:testid=[data-testid="todo-item"s] >> nth=0 >> internal:role=checkbox
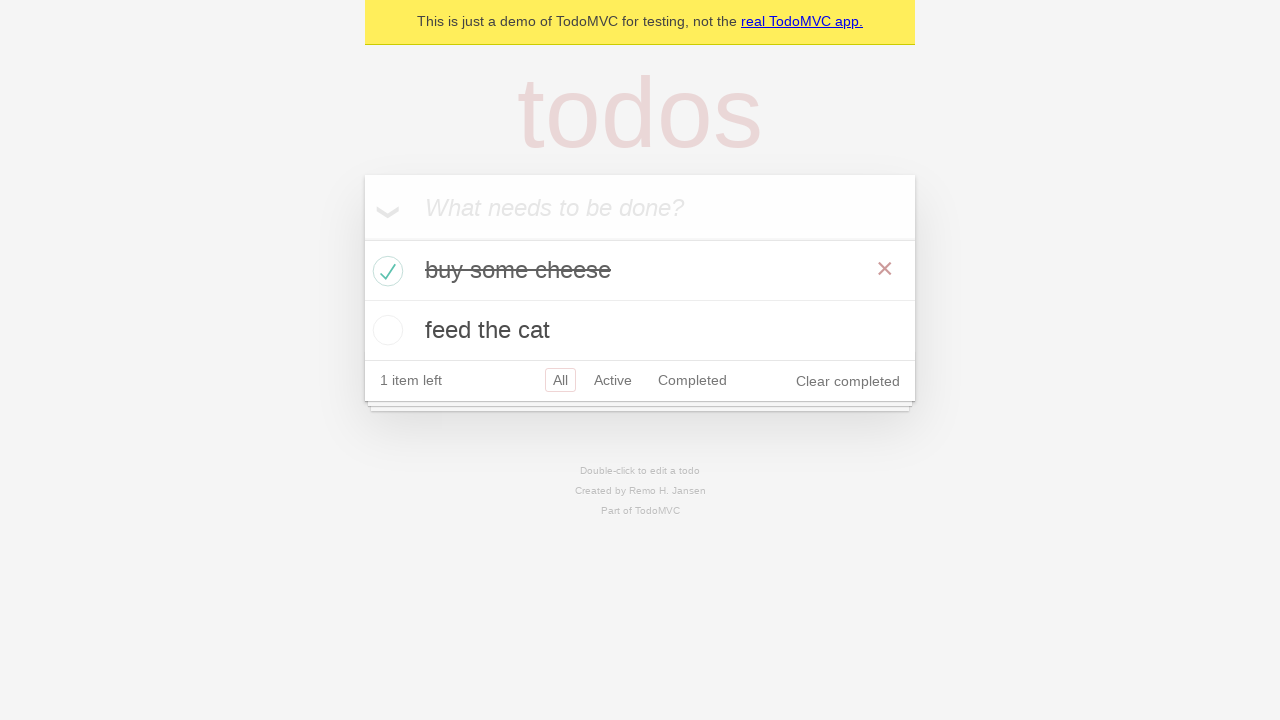

Unchecked first todo item to mark as incomplete at (385, 271) on internal:testid=[data-testid="todo-item"s] >> nth=0 >> internal:role=checkbox
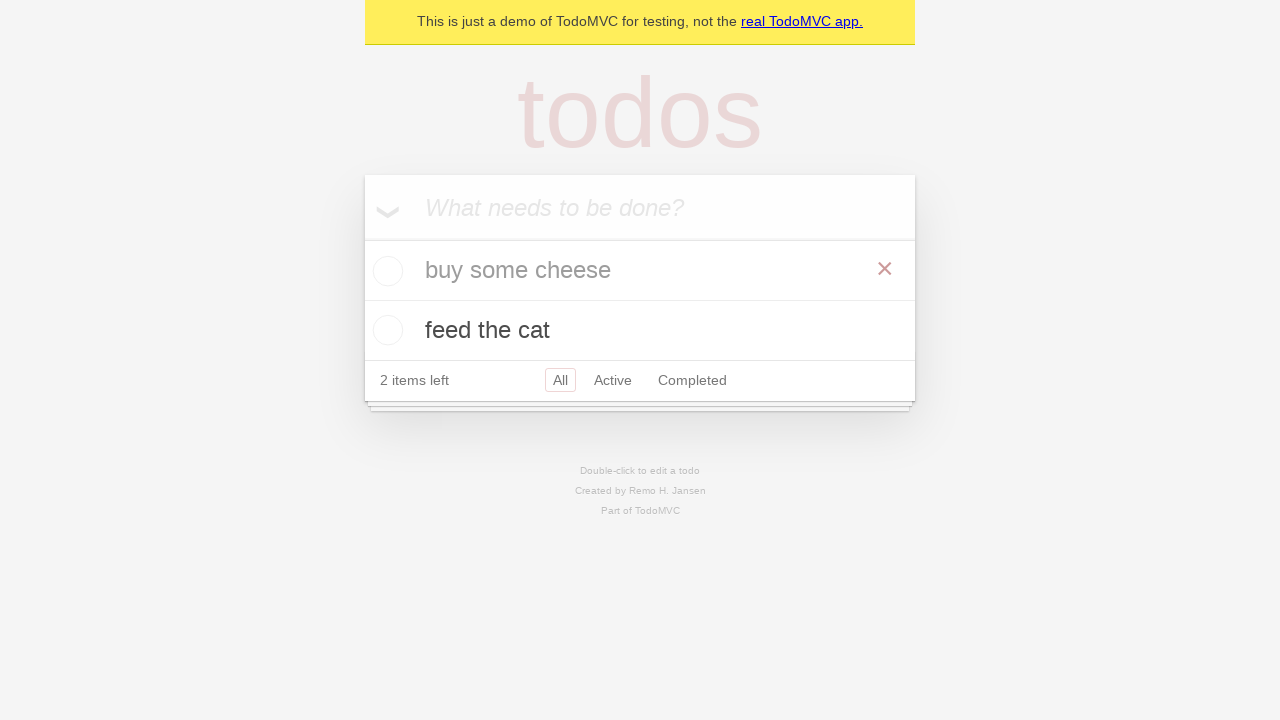

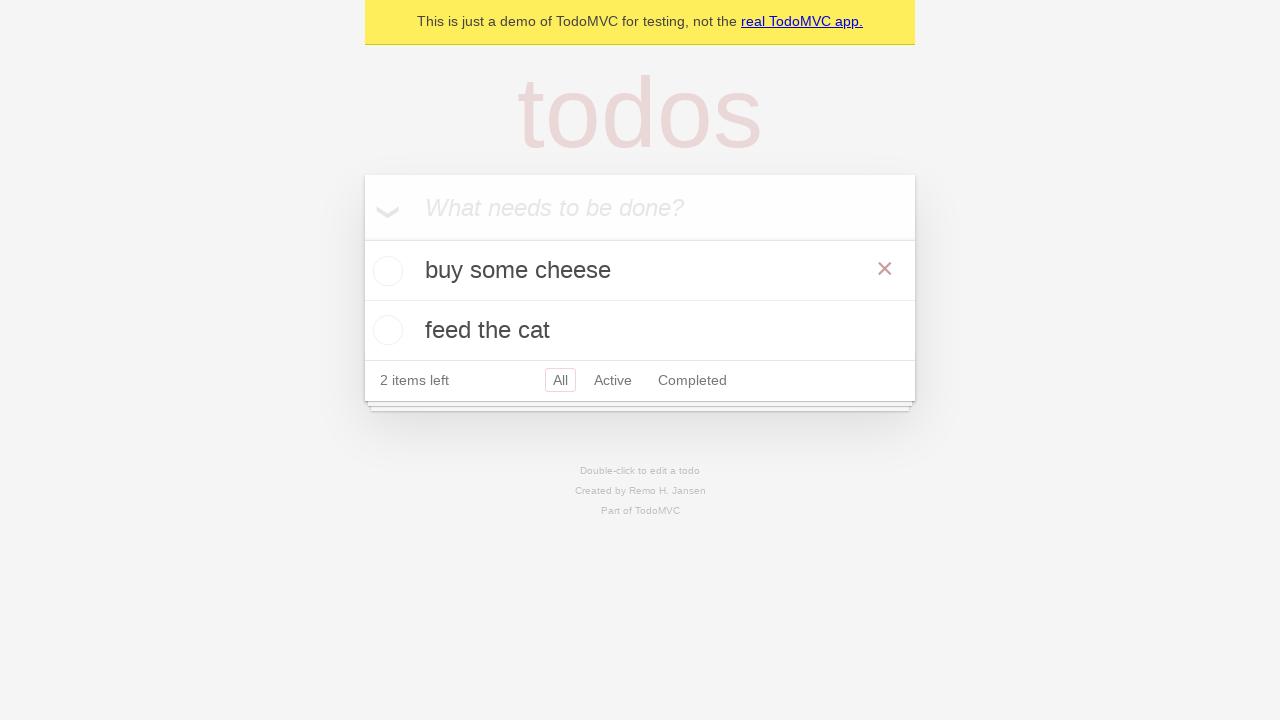